Tests search functionality on Youla by entering a product search query and submitting the search form

Starting URL: https://www.youla.ru

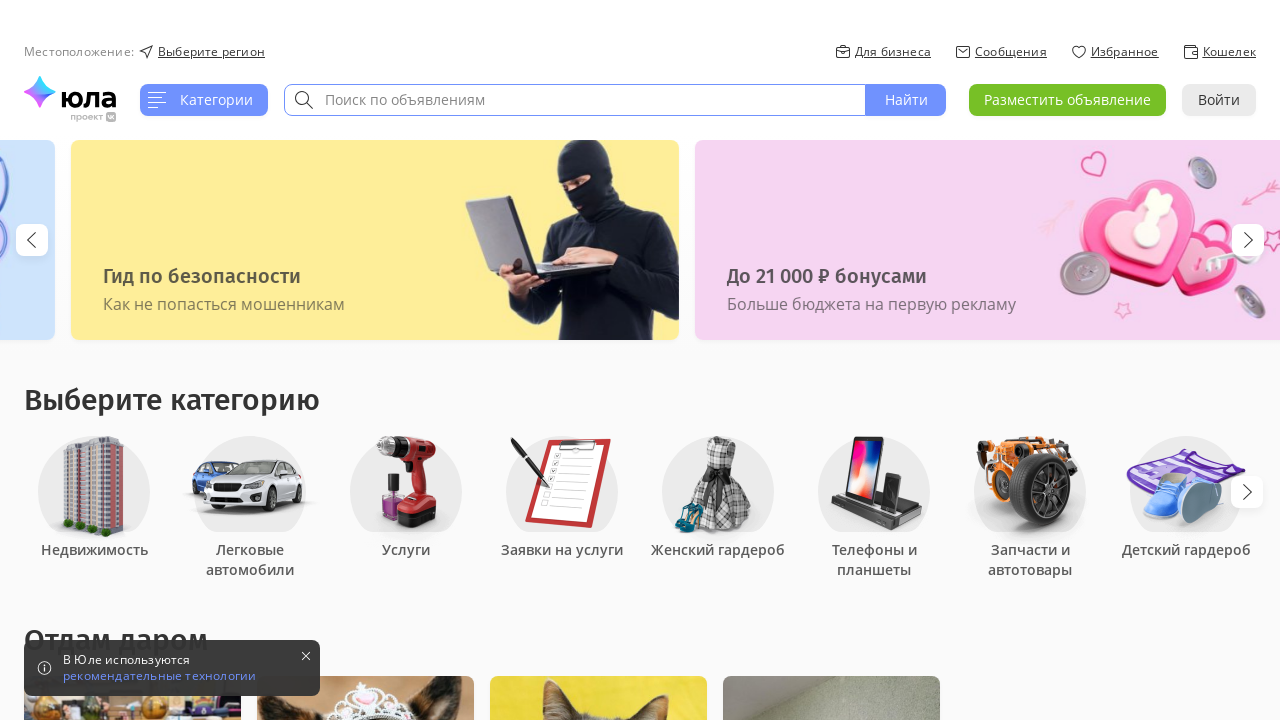

Waited for page to load with networkidle state
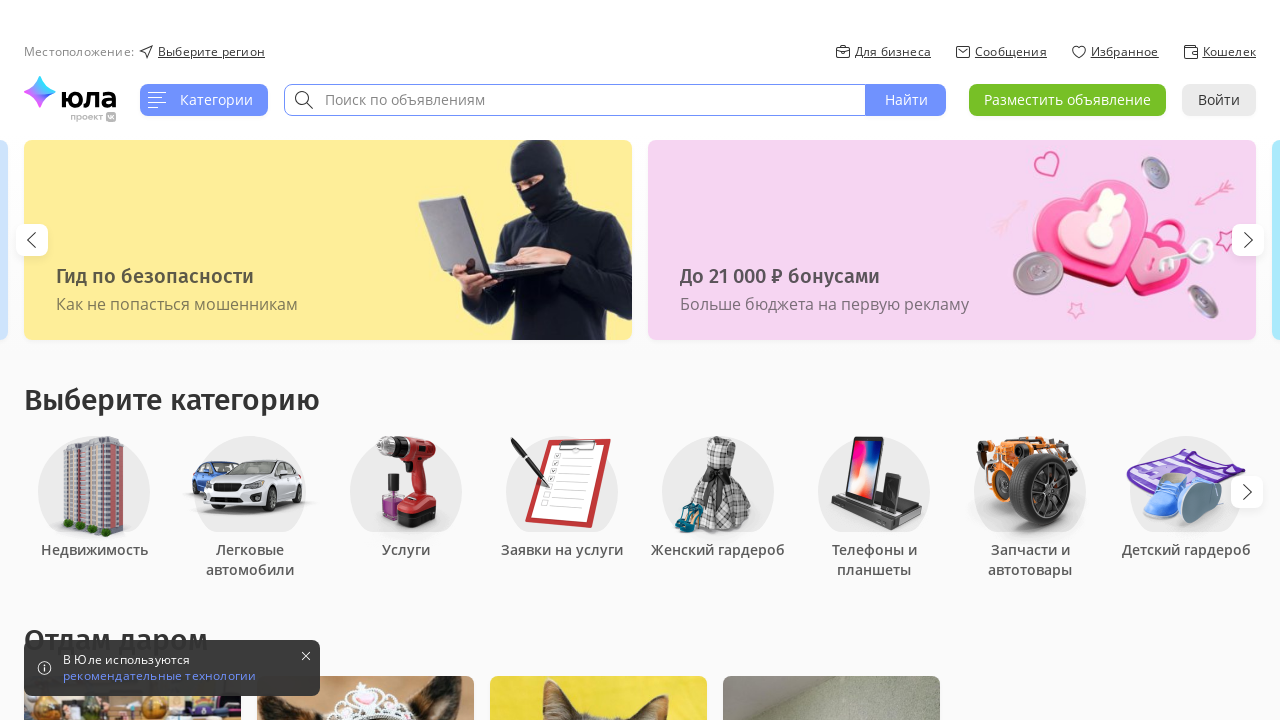

Filled search input with 'игровая приставка' (gaming console) on #downshift-0-input
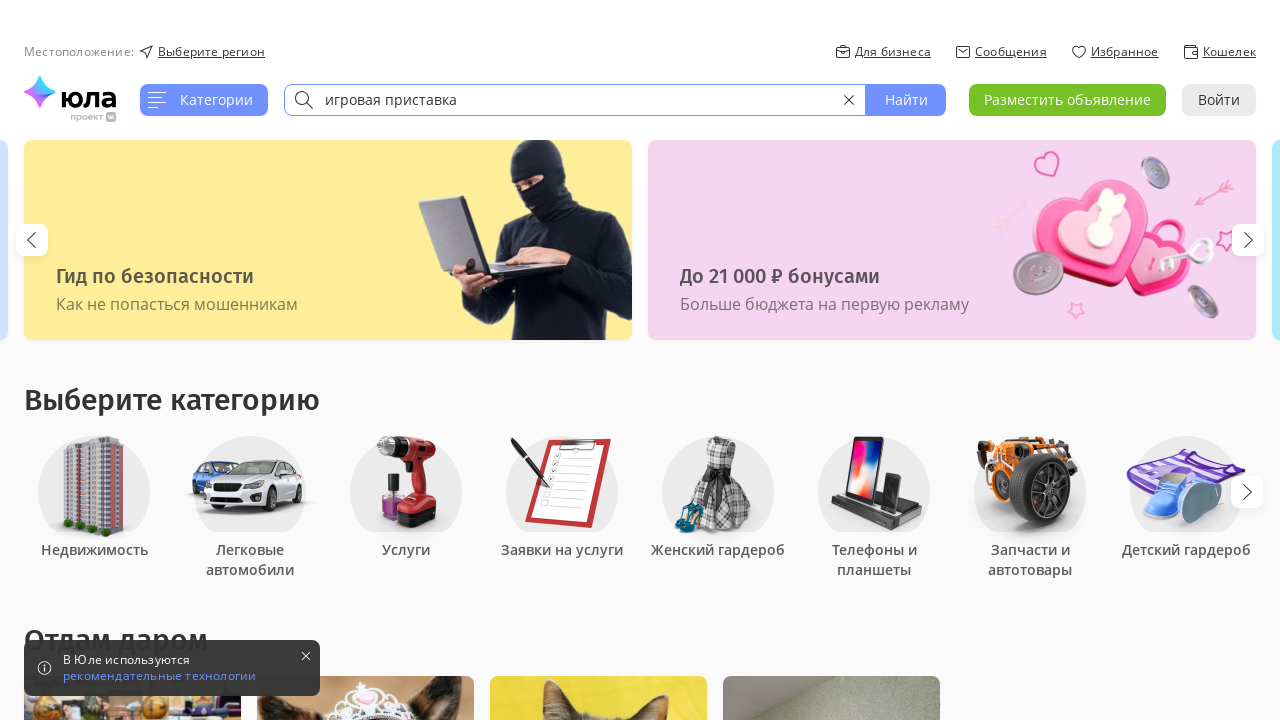

Submitted search form by pressing Enter on #downshift-0-input
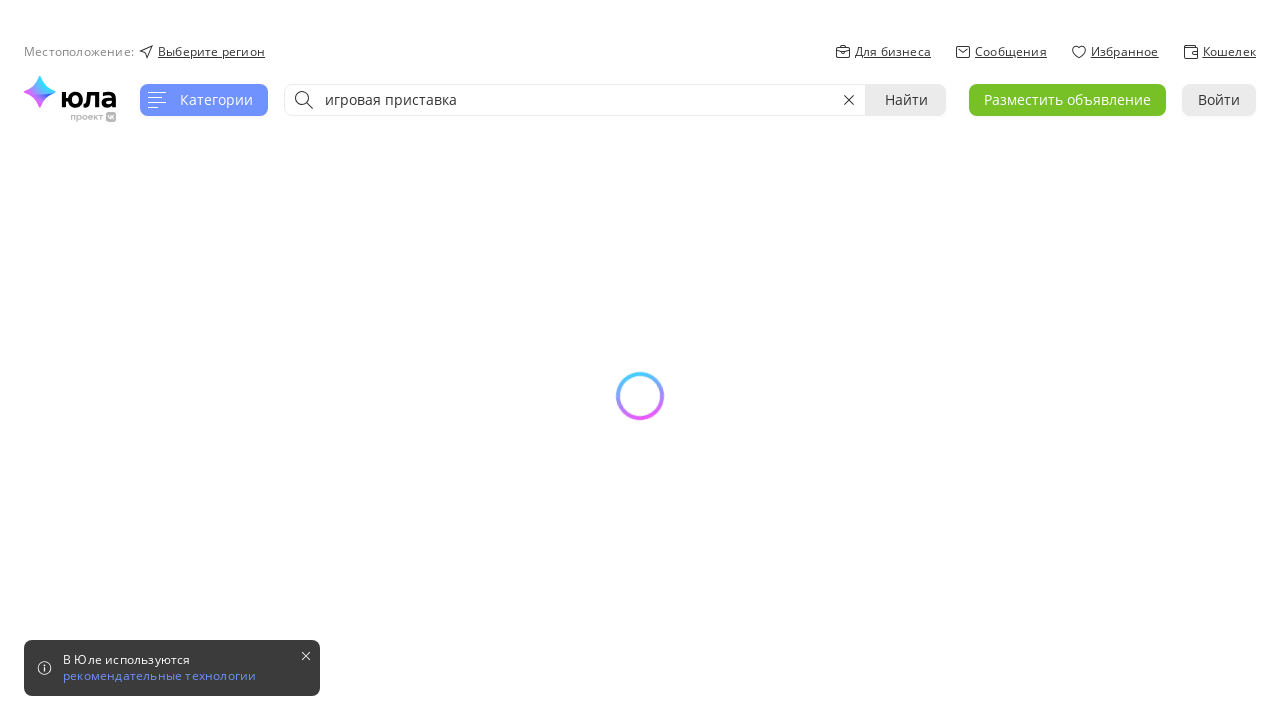

Waited for search results to load with networkidle state
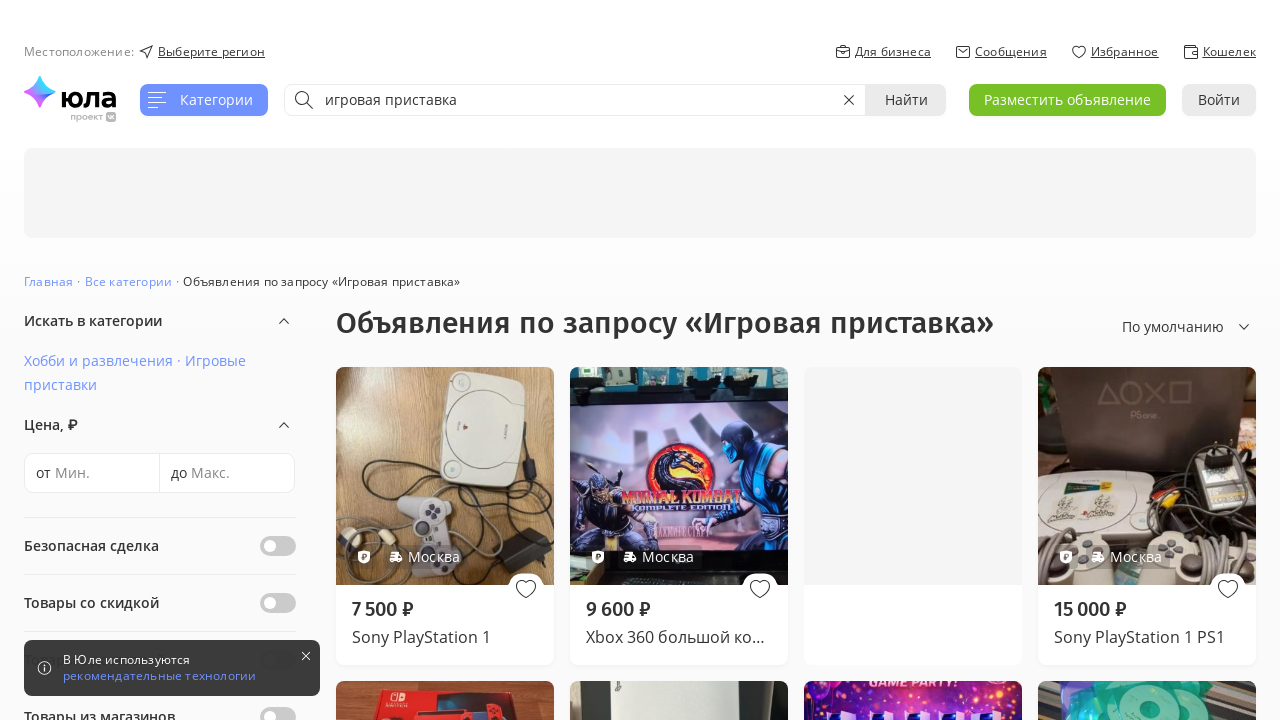

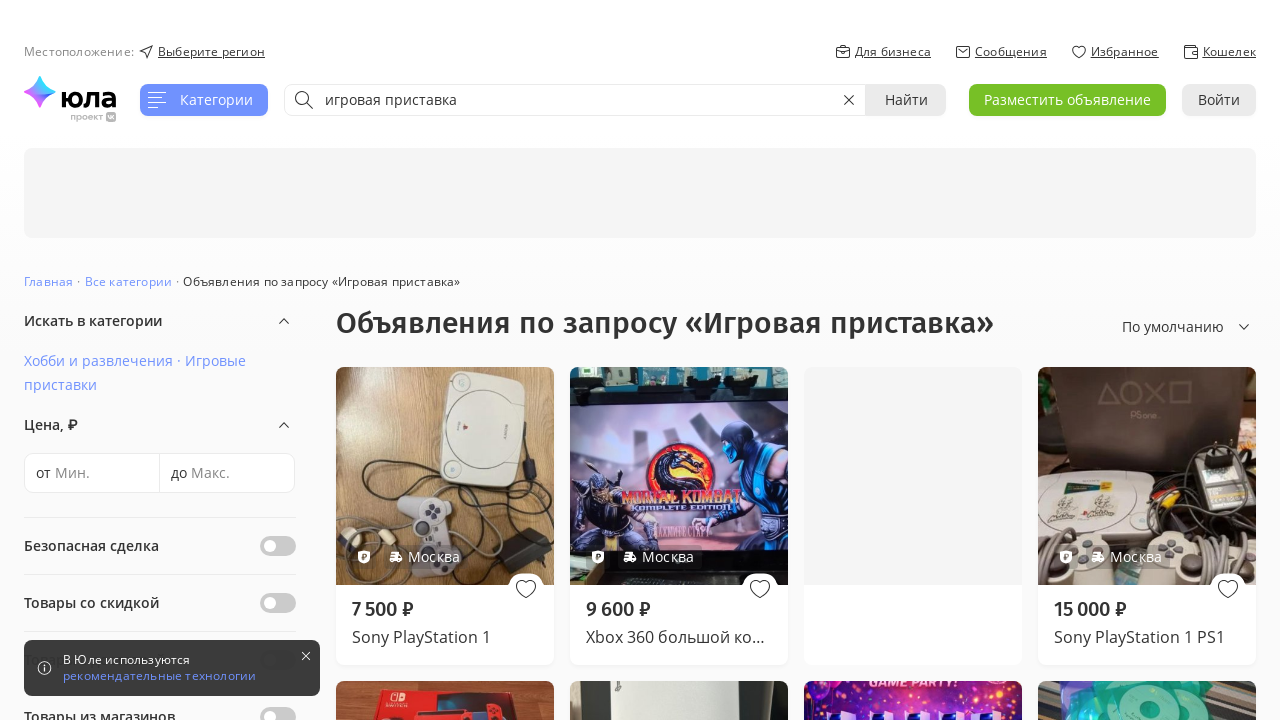